Tests filling the complete form, submitting, clicking No to go back, and verifying all previously entered data is preserved in the form fields

Starting URL: https://kristinek.github.io/site/tasks/provide_feedback

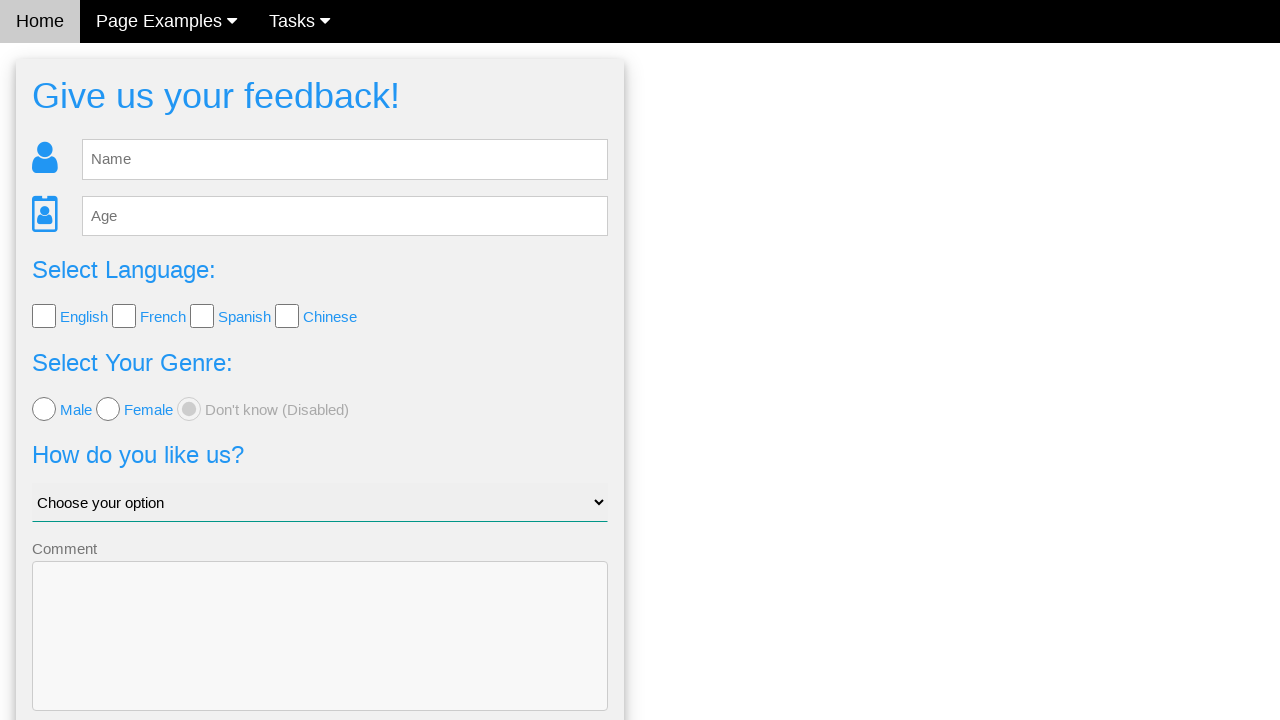

Waited for feedback form to load
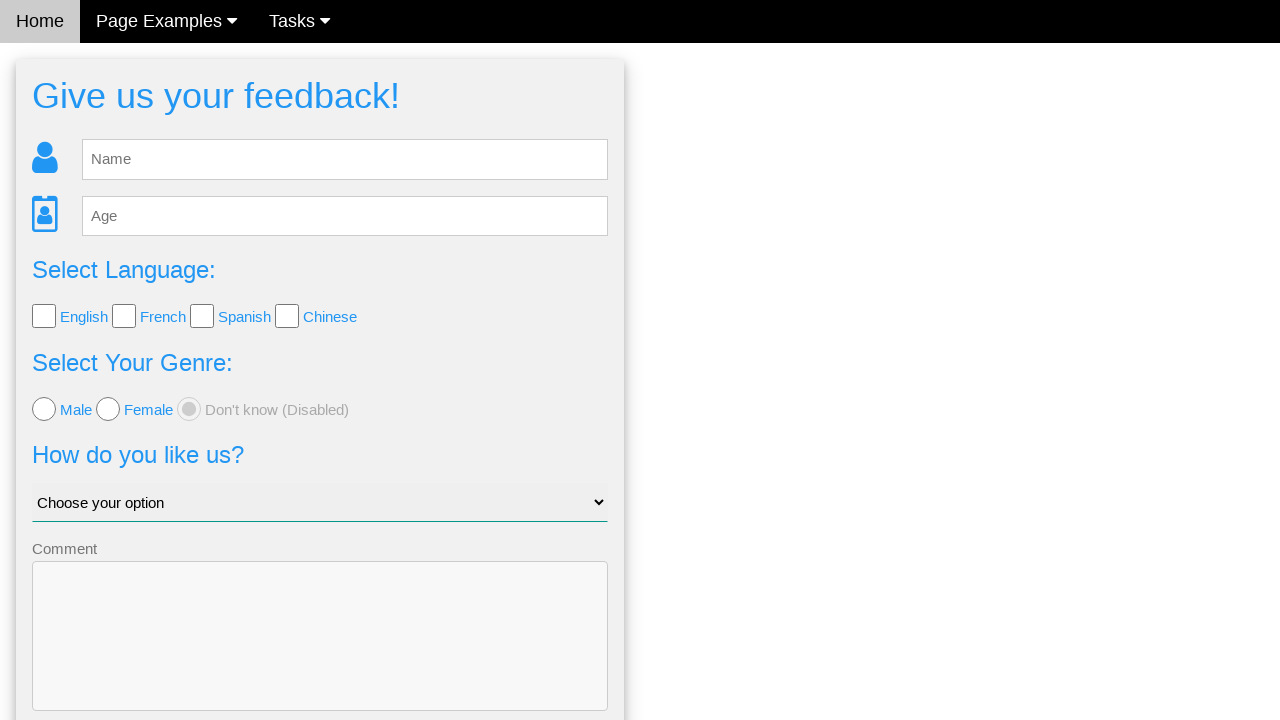

Filled name field with 'Jane' on #fb_name
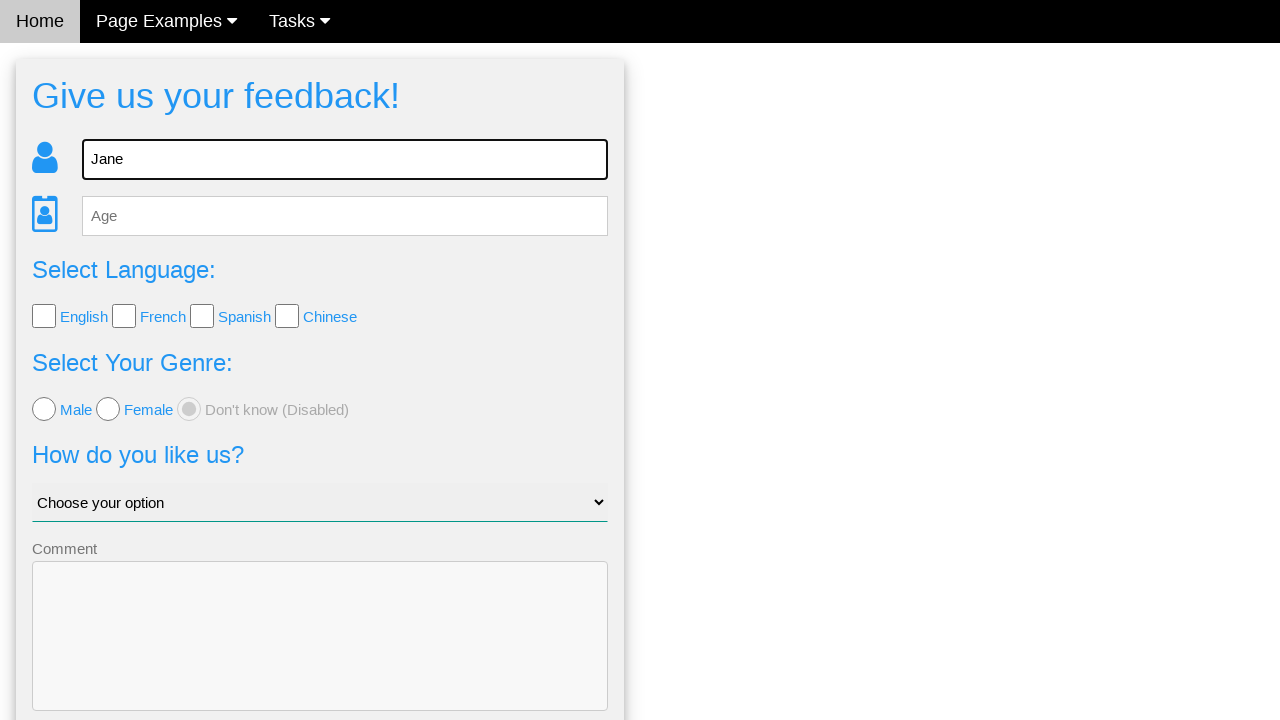

Filled age field with '65' on #fb_age
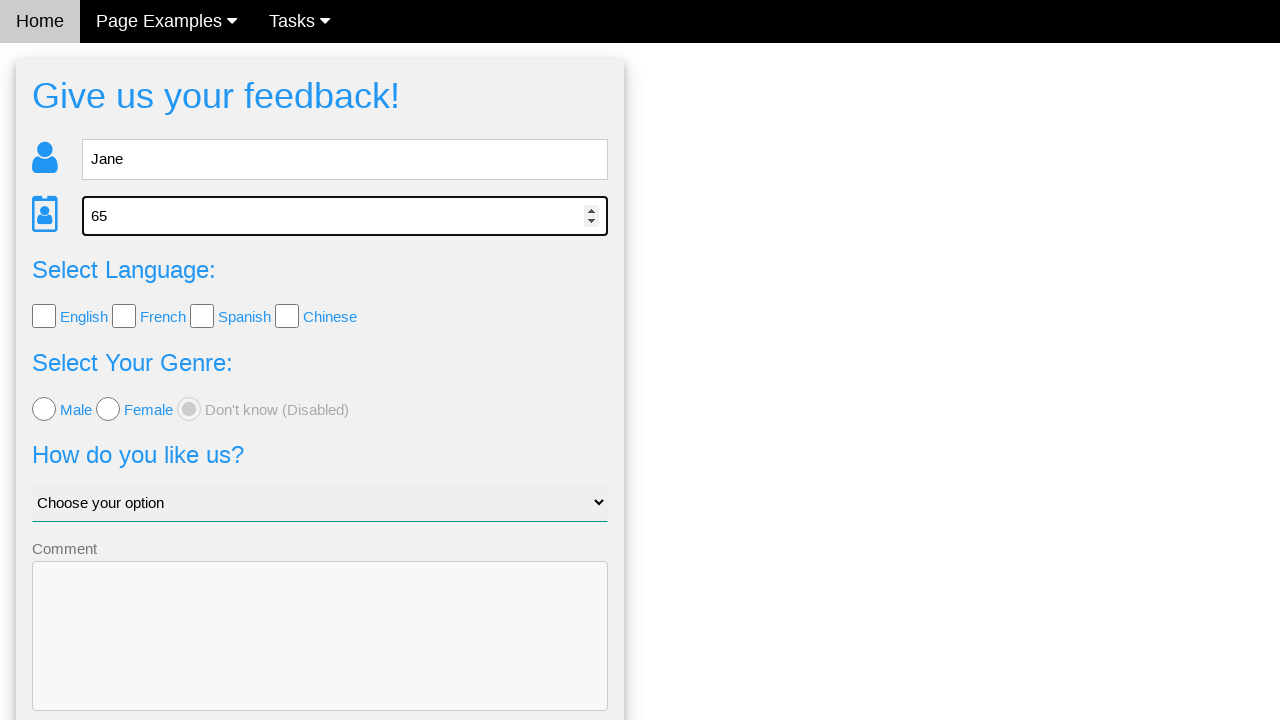

Clicked English language checkbox at (44, 316) on xpath=//*[@id='lang_check']/input[1]
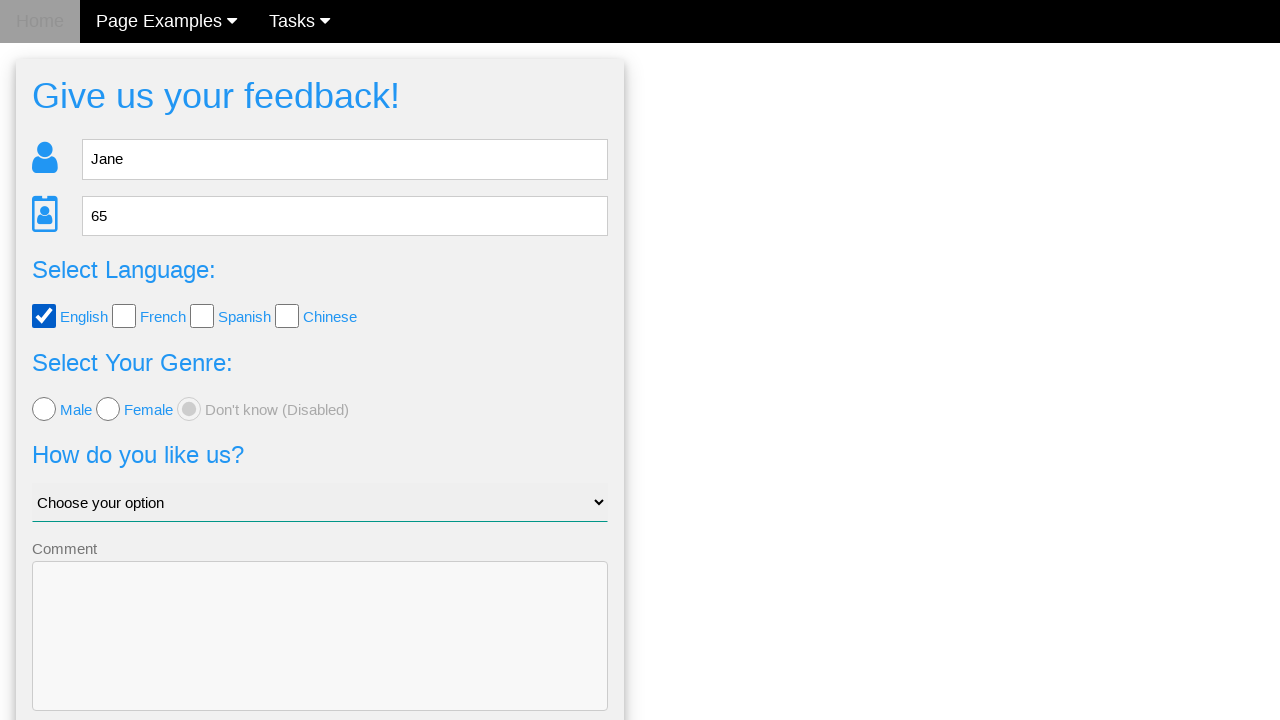

Clicked Chinese language checkbox at (287, 316) on xpath=//*[@id='lang_check']/input[4]
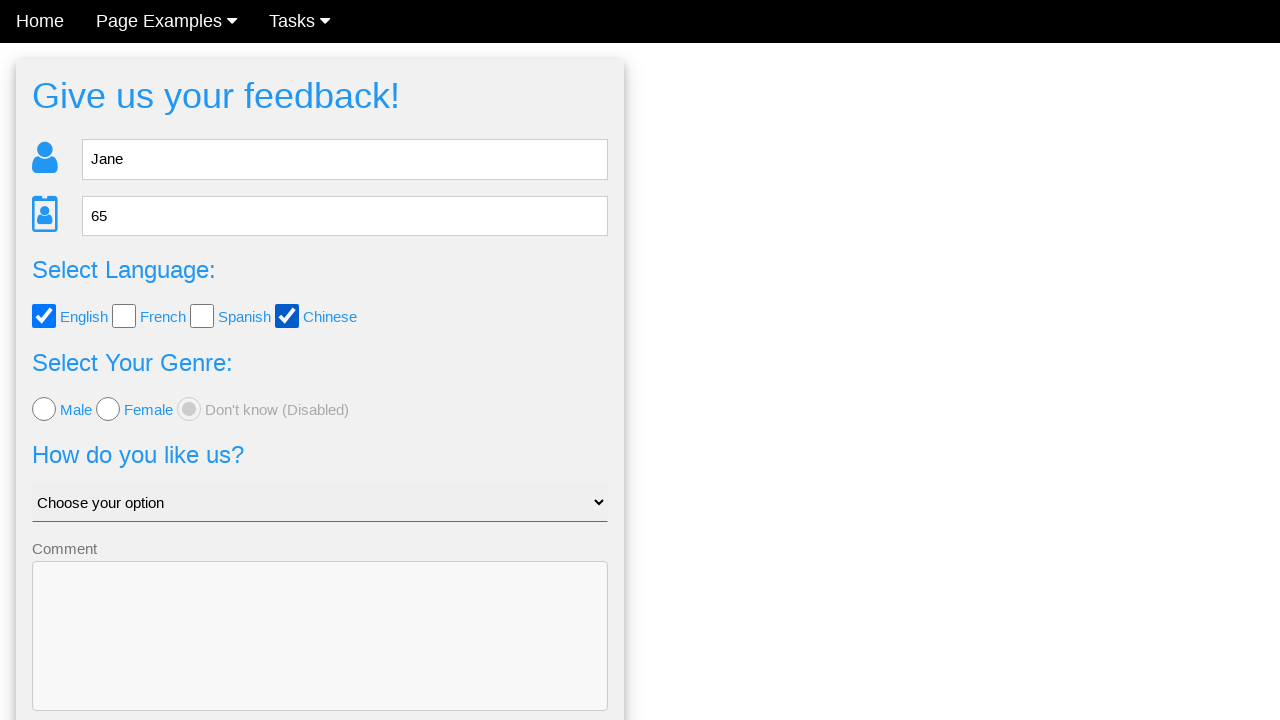

Selected female gender radio button at (108, 409) on xpath=//*[@id='fb_form']/form/div[4]/input[2]
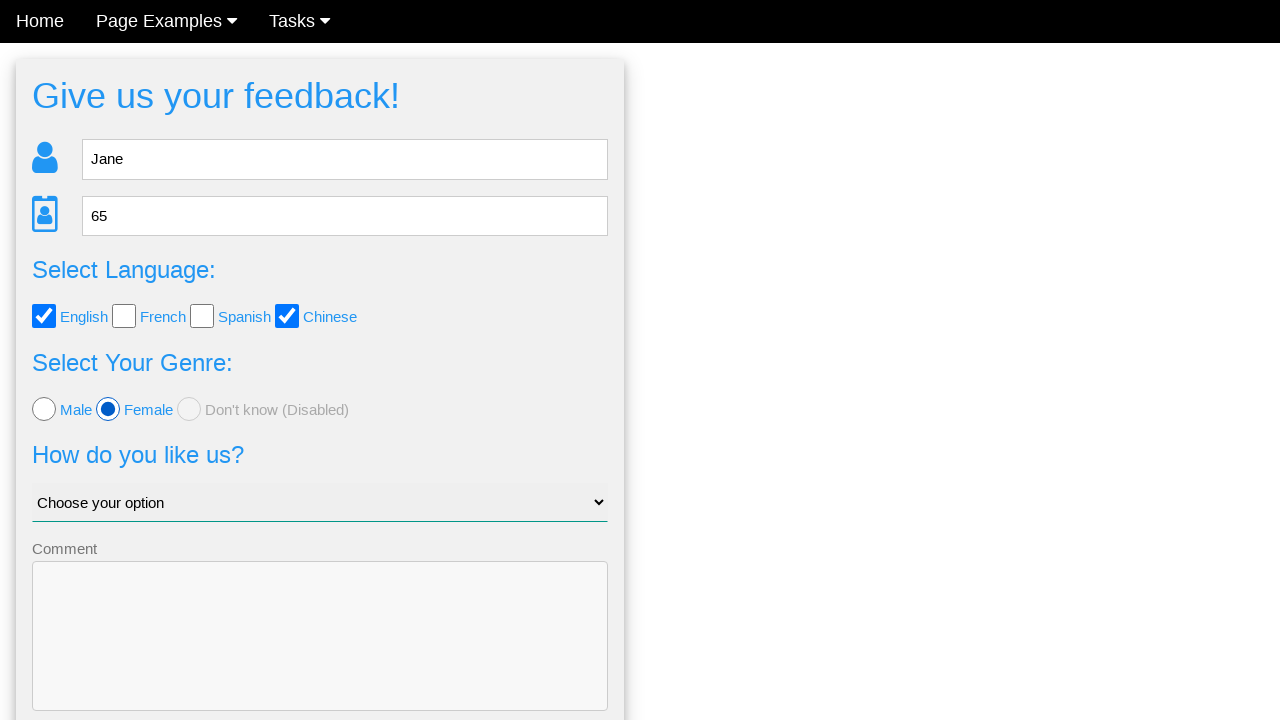

Selected 'Why me?' from dropdown on #like_us
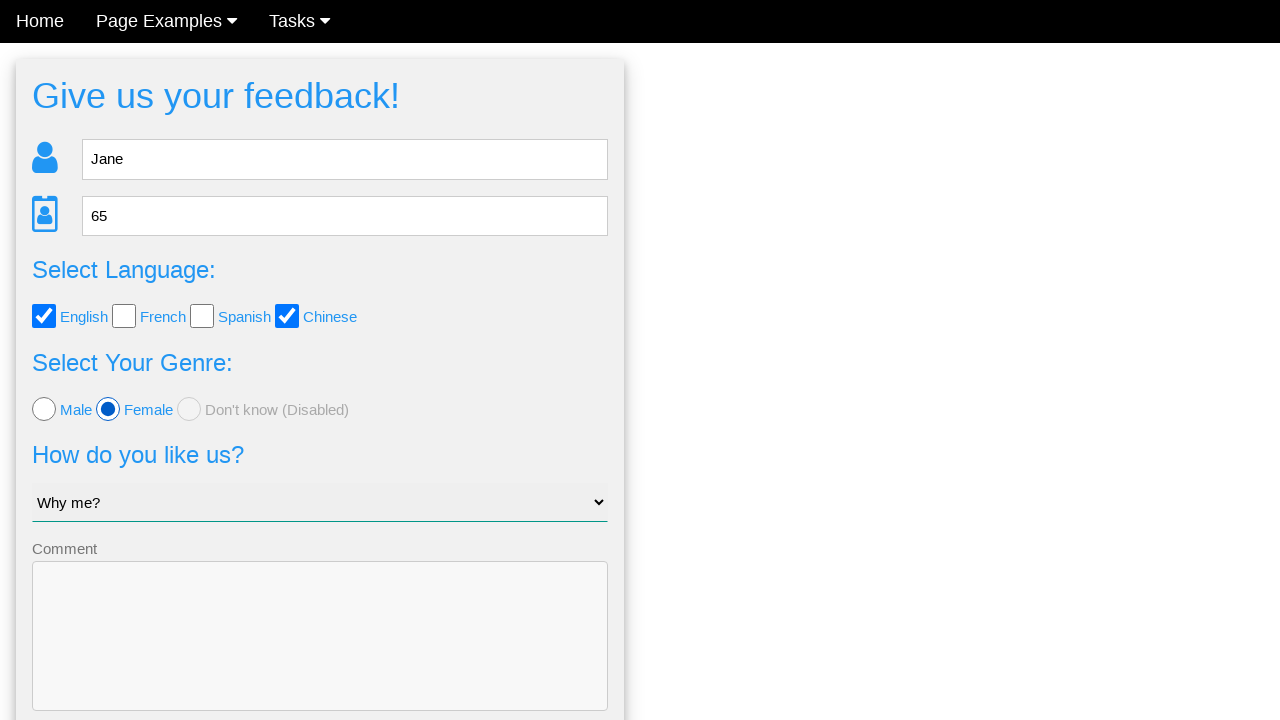

Filled comment field with 'This is a comment' on textarea[name='comment']
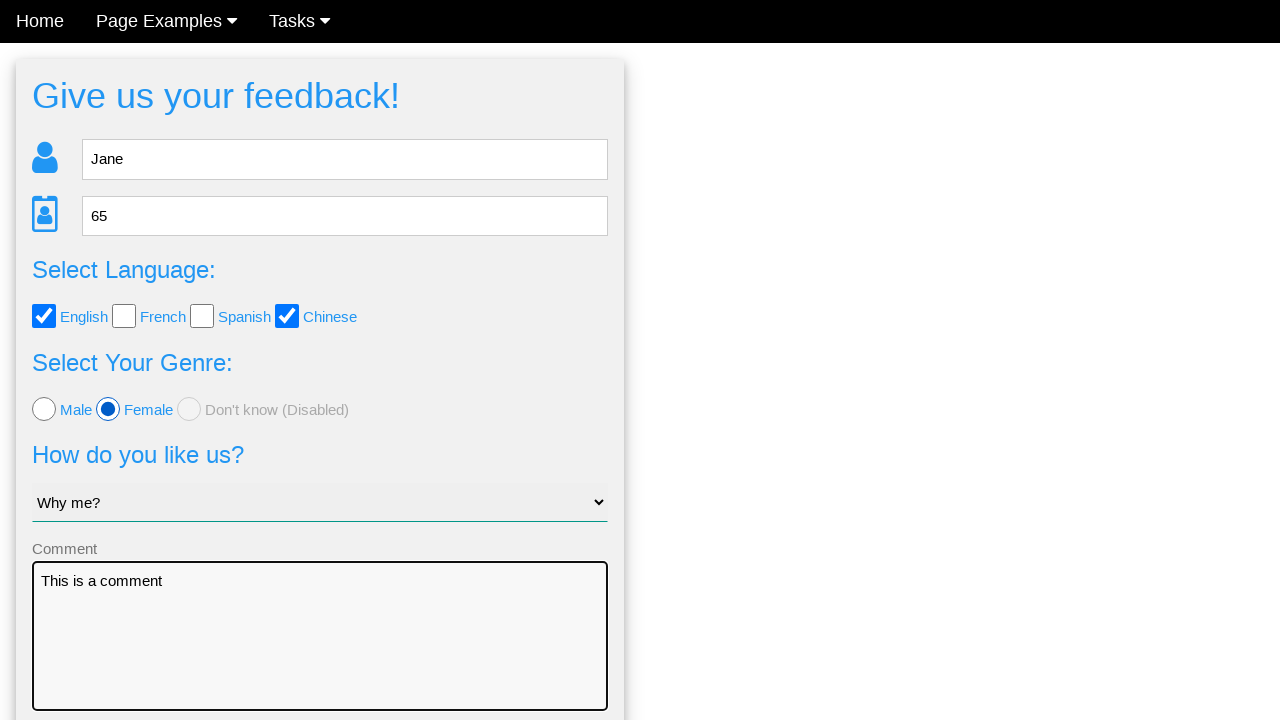

Clicked Send button to submit form at (320, 656) on button
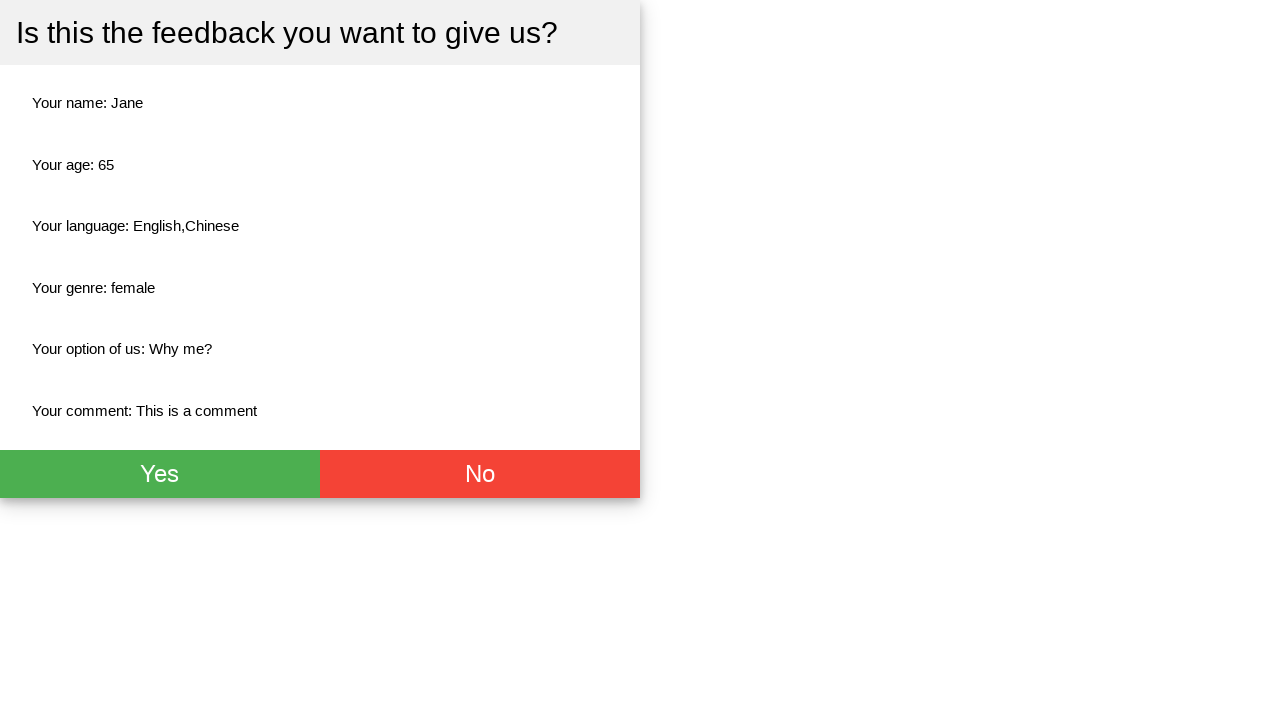

Confirmation page loaded
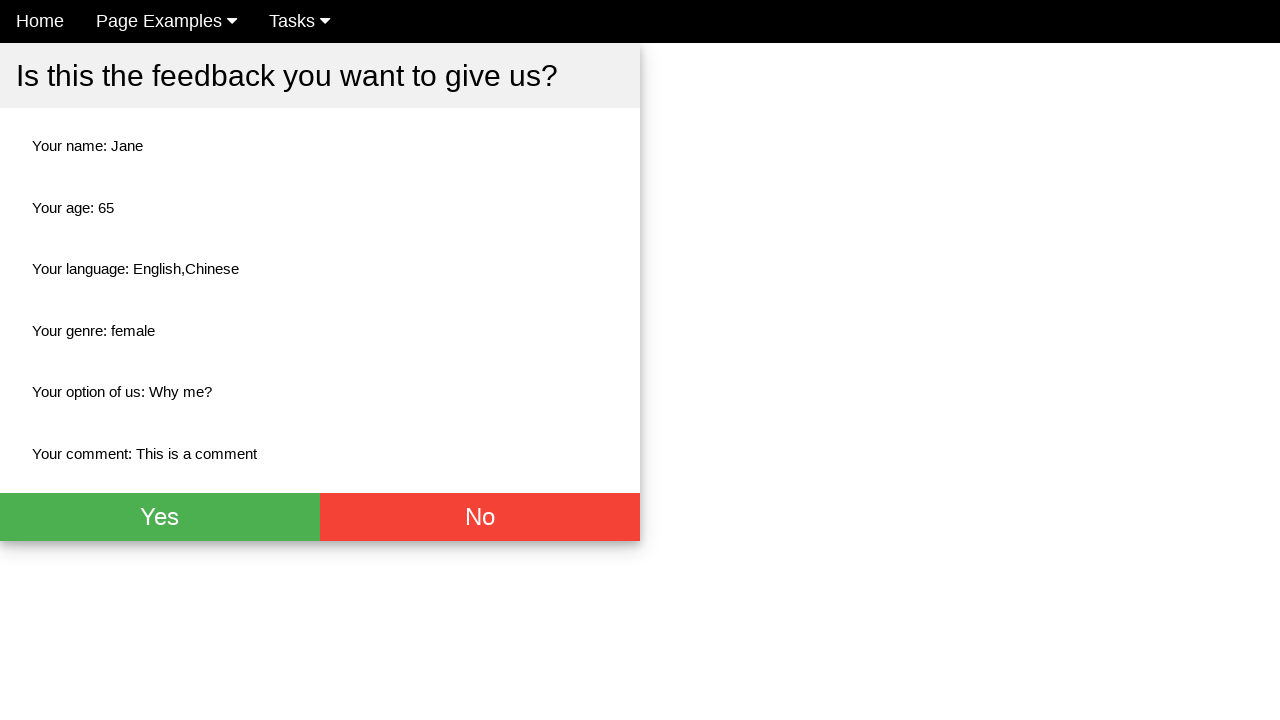

Clicked No button to go back to form at (480, 517) on .w3-red
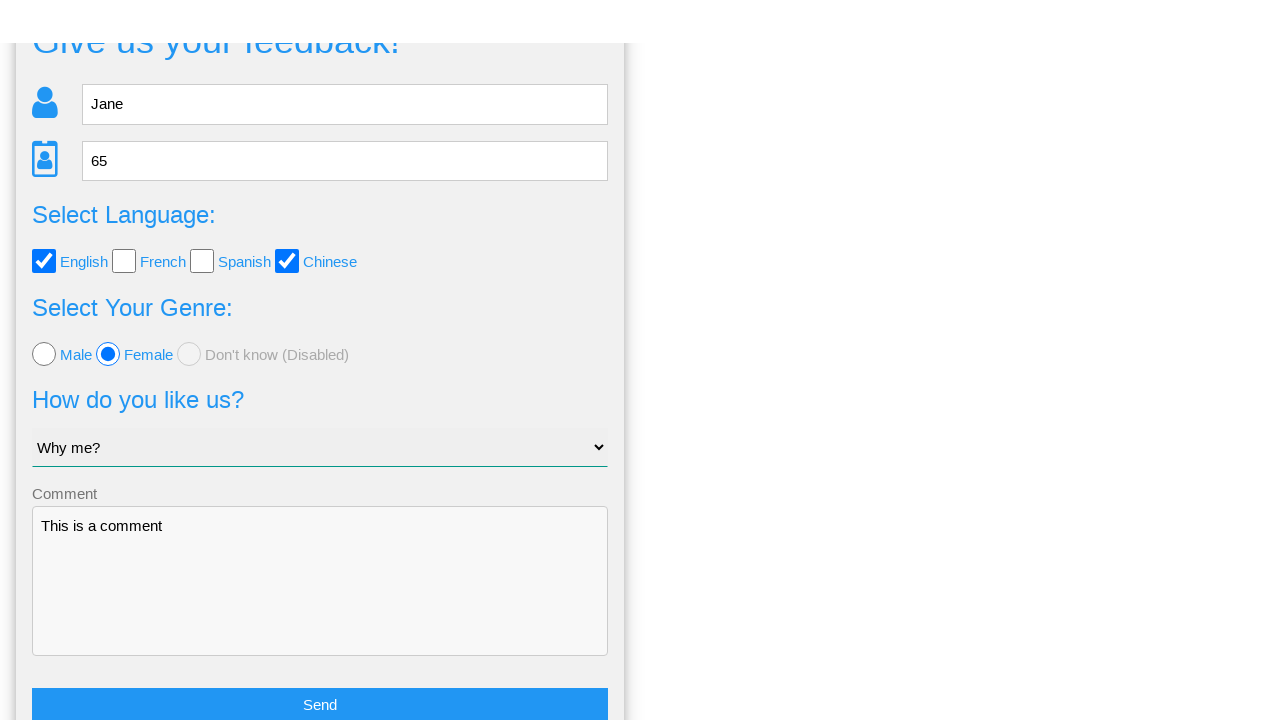

Form reloaded after clicking No
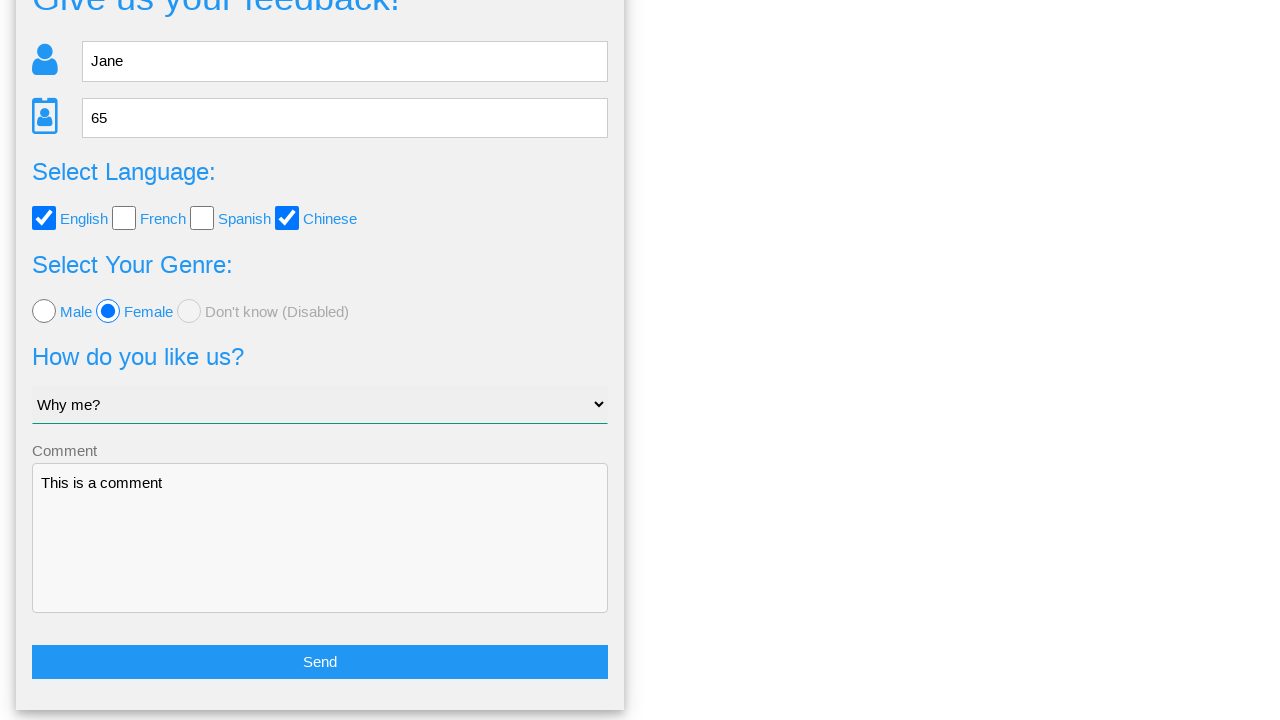

Verified name field retained value 'Jane'
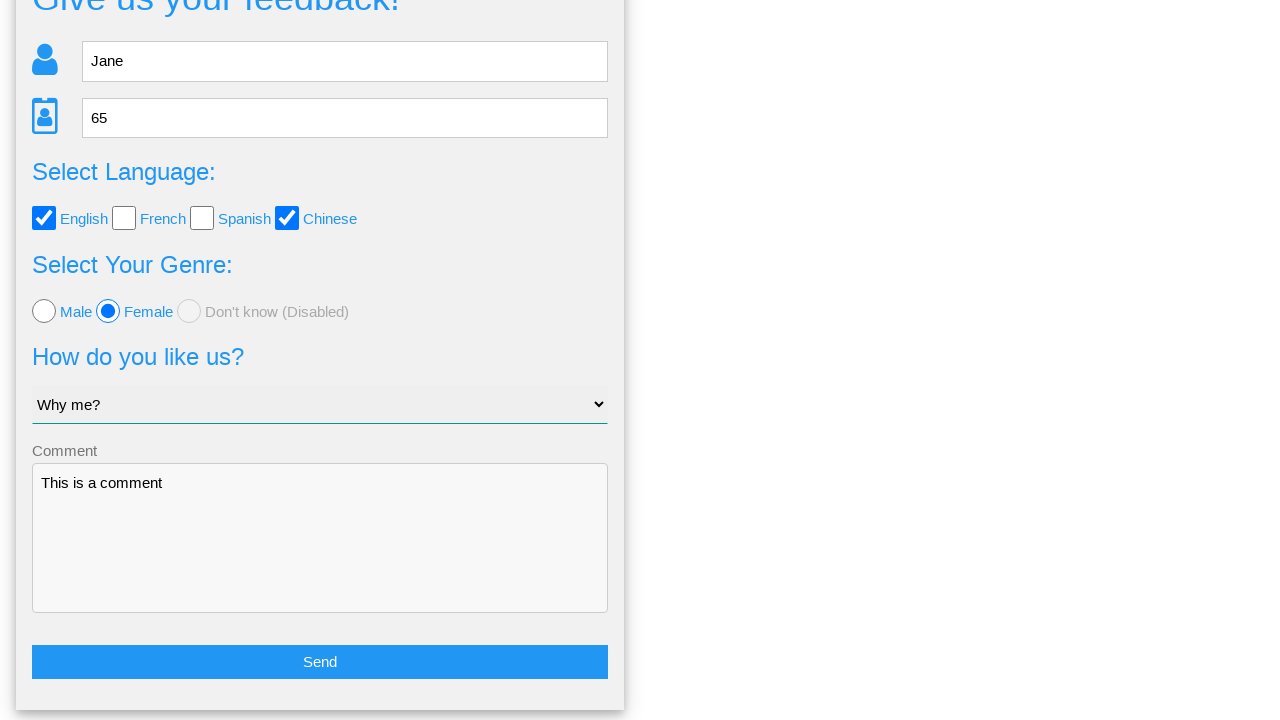

Verified age field retained value '65'
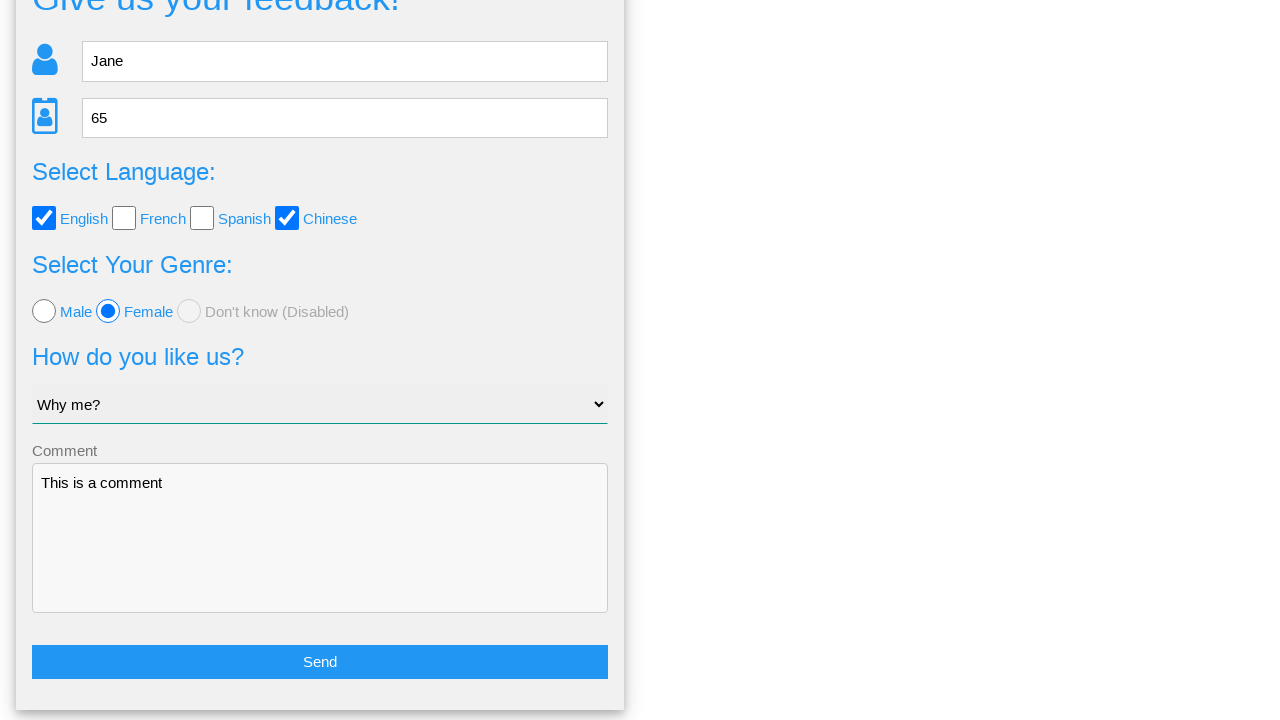

Verified English checkbox is checked
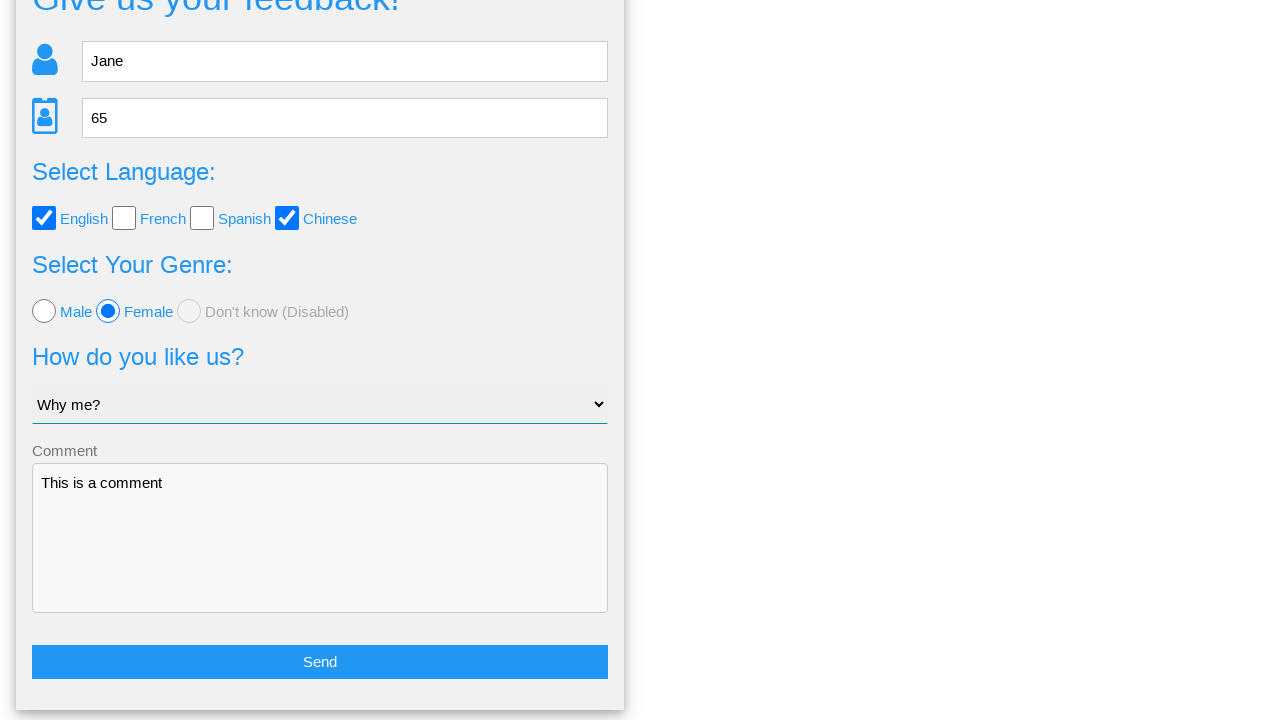

Verified second language checkbox is unchecked
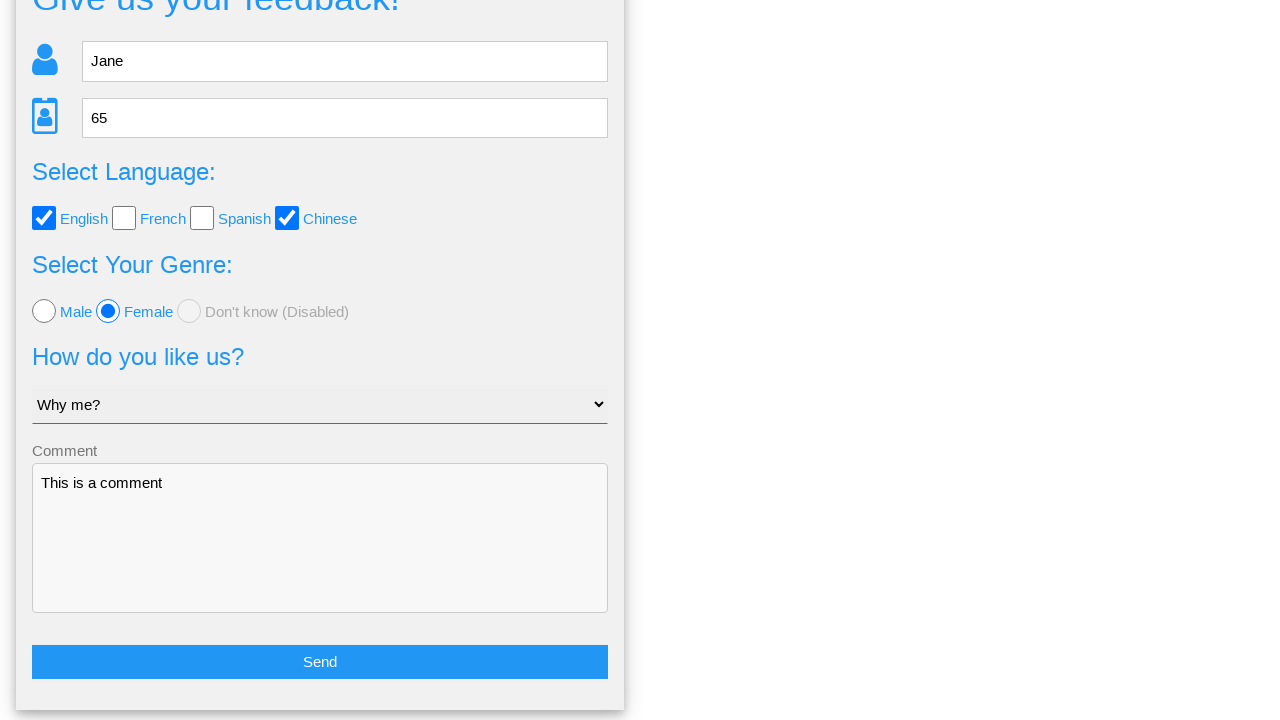

Verified third language checkbox is unchecked
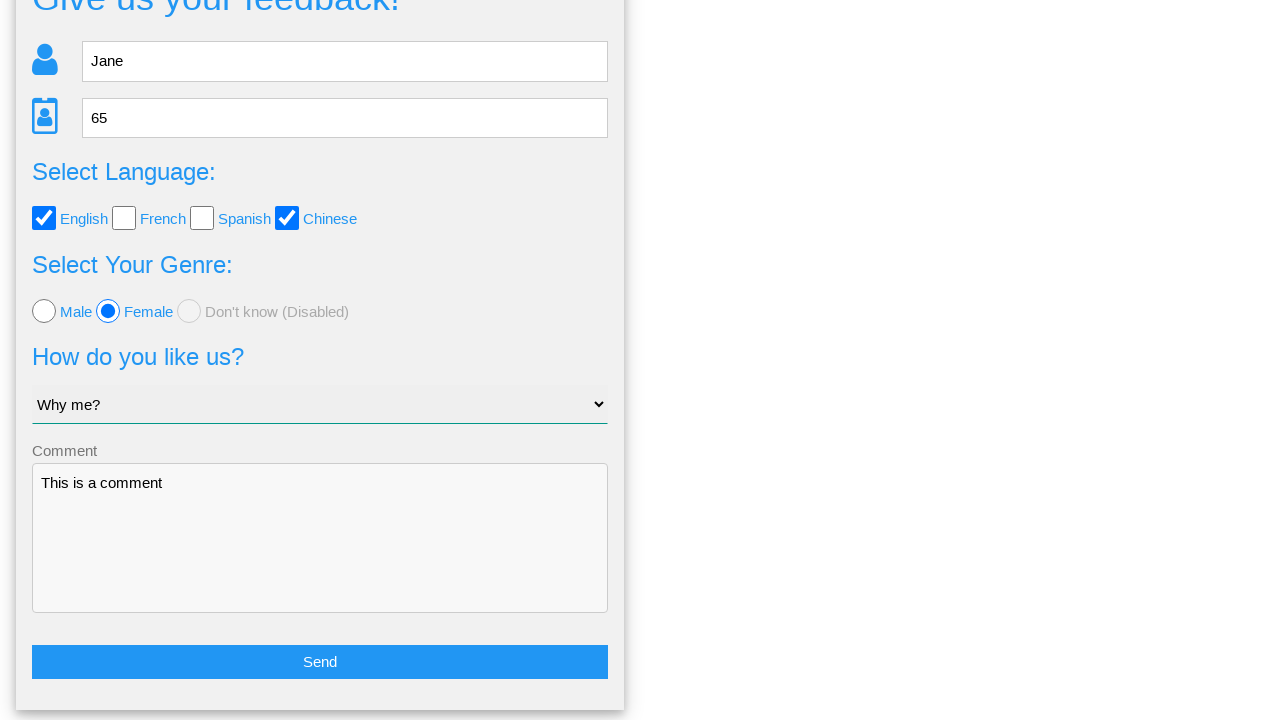

Verified Chinese checkbox is checked
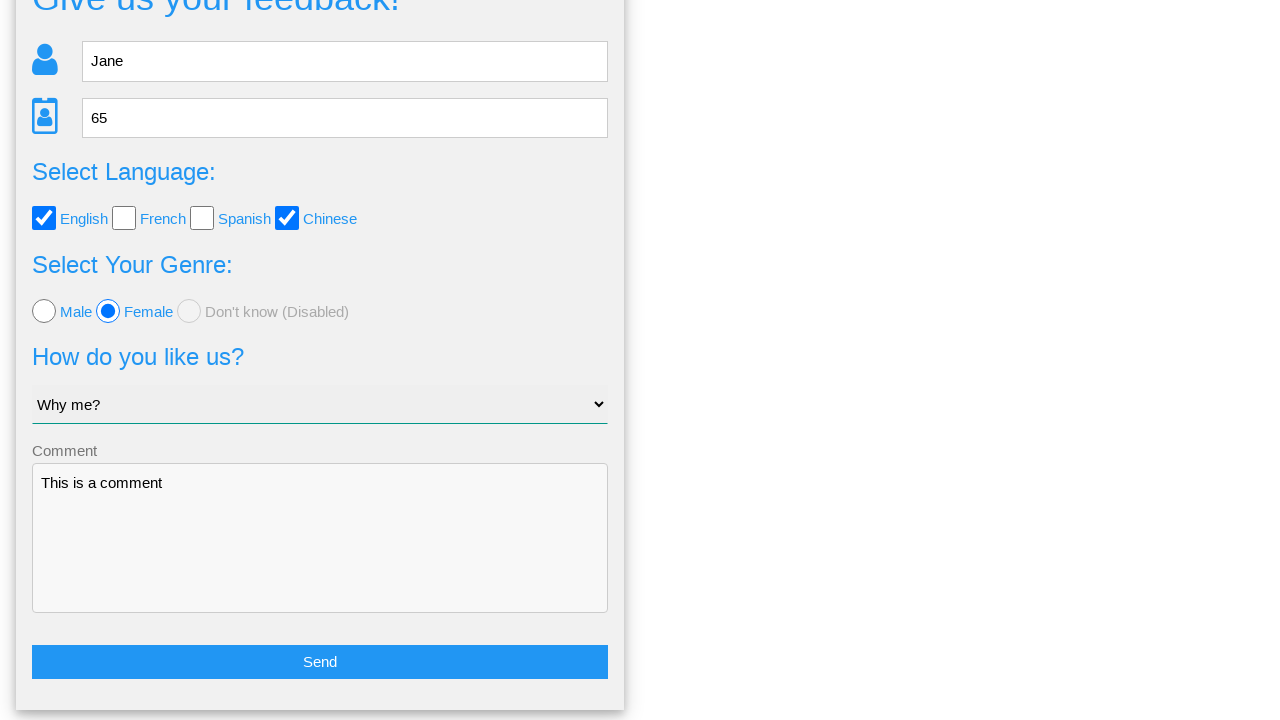

Verified first gender radio button is unchecked
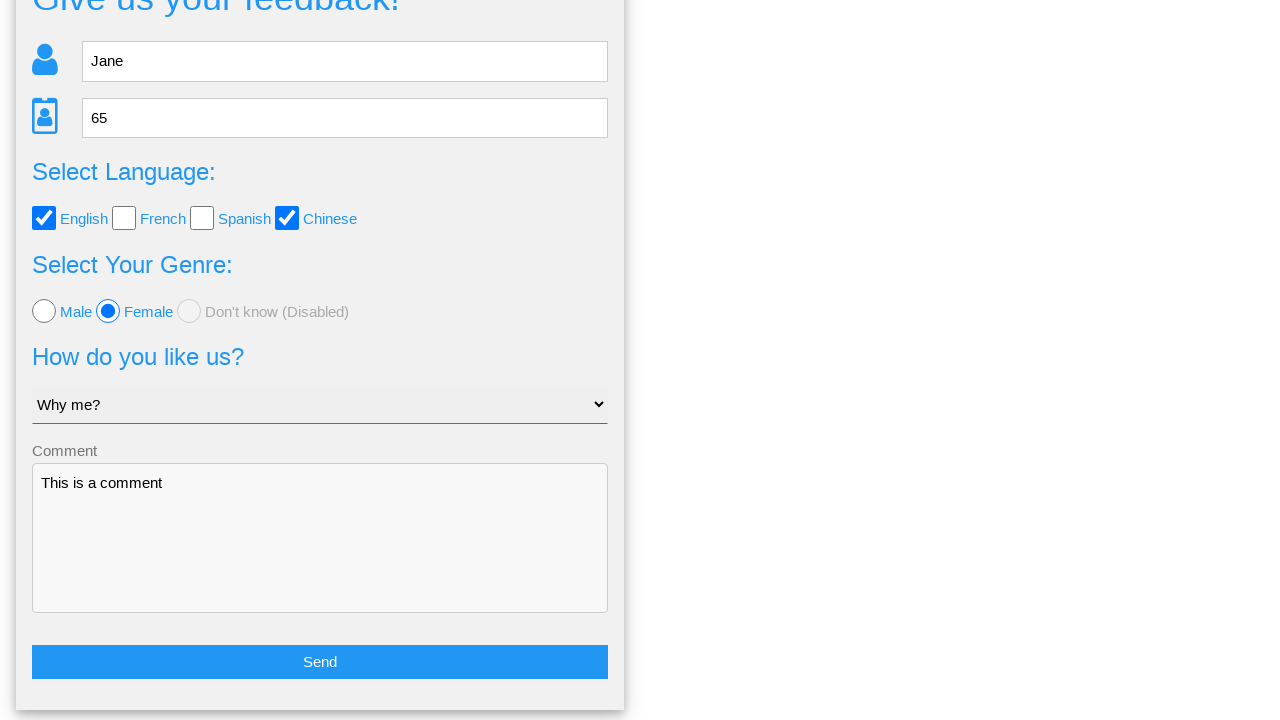

Verified female gender radio button is checked
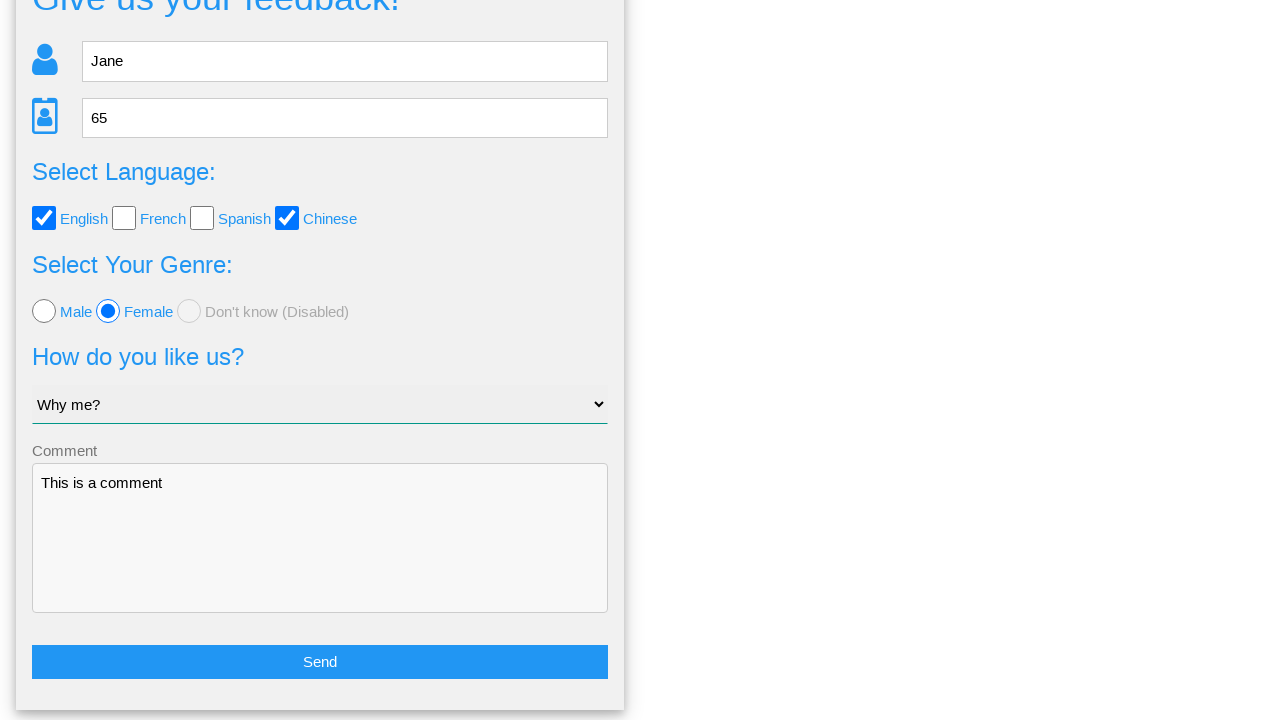

Verified third gender radio button is unchecked
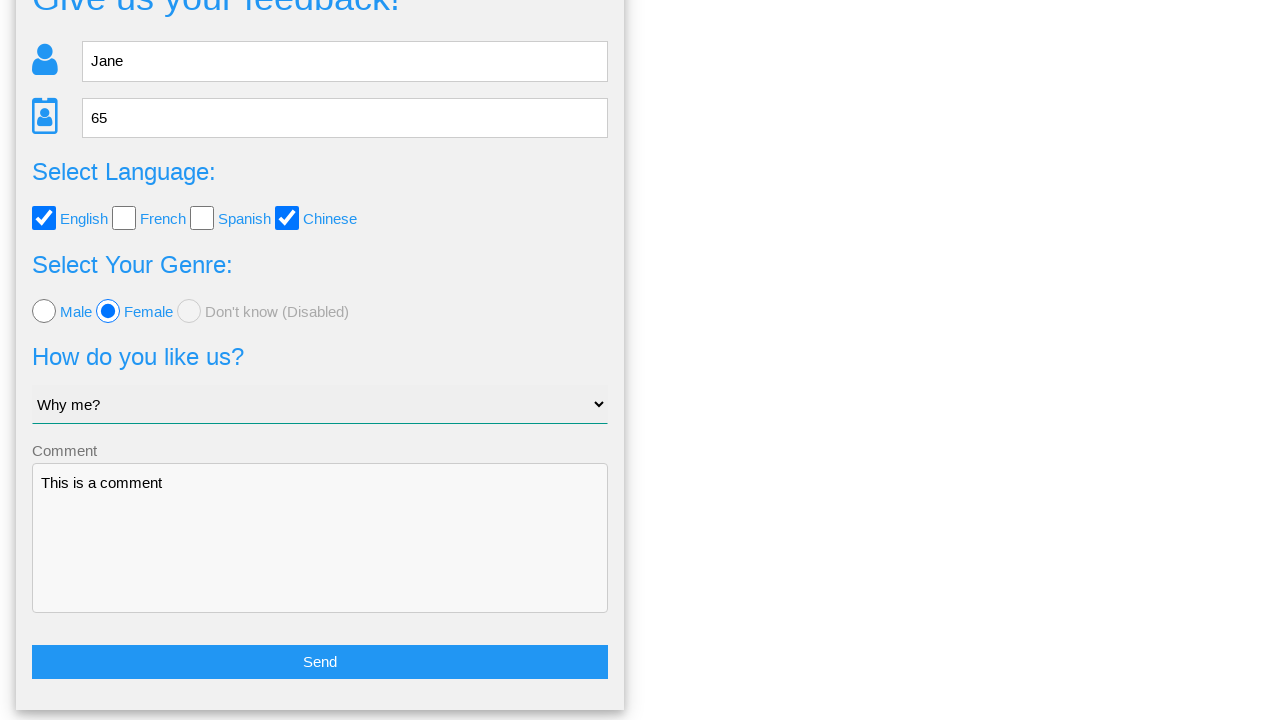

Verified dropdown retained 'Why me?' selection
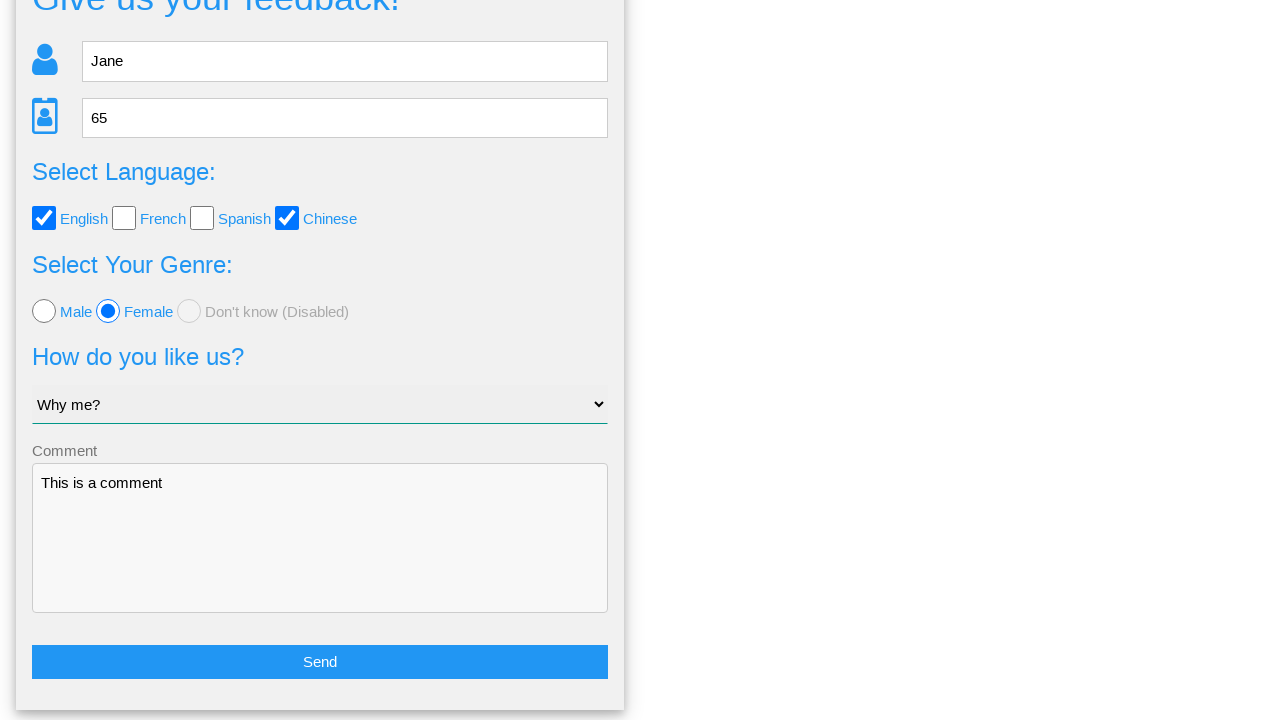

Verified comment field retained value 'This is a comment'
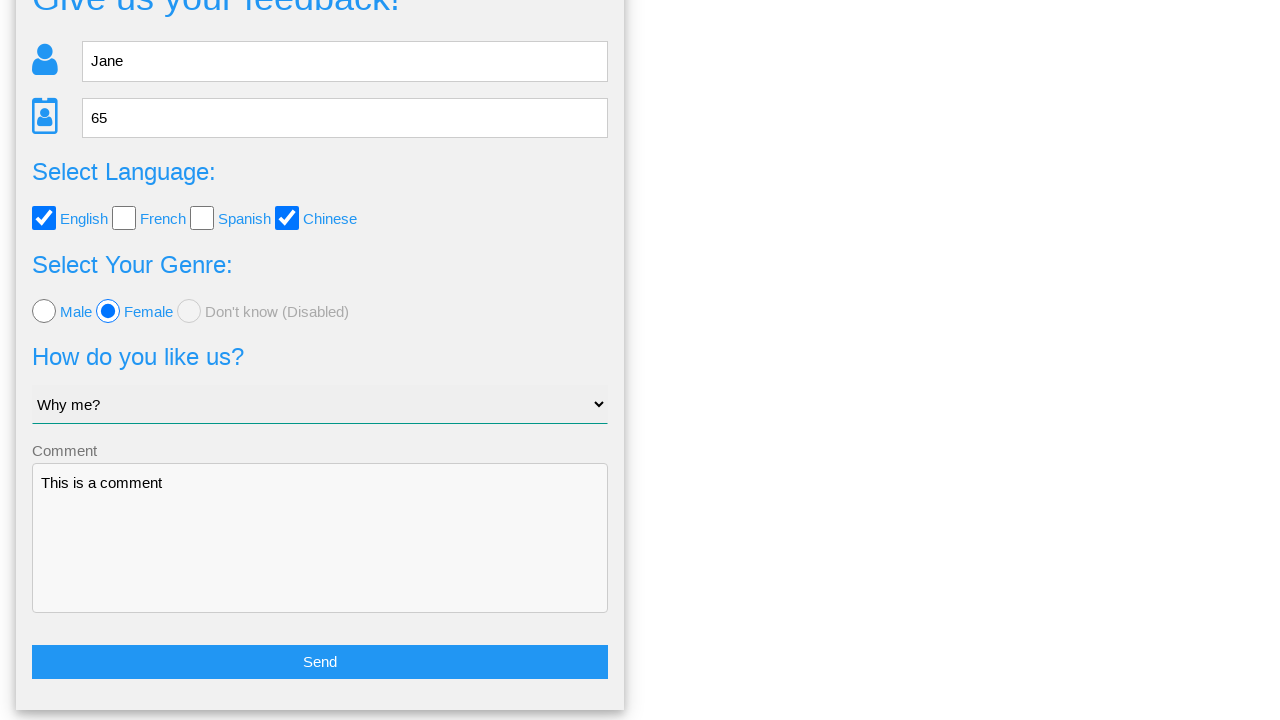

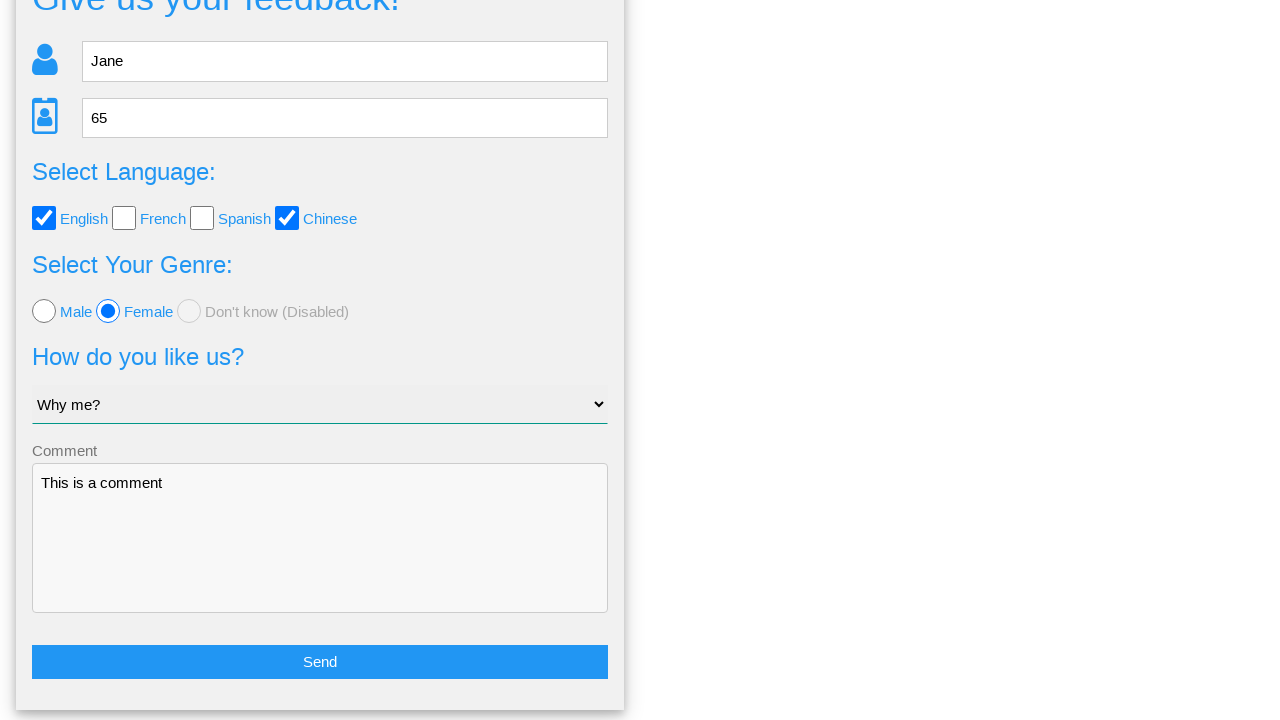